Tests radio button functionality on an automation practice page by clicking different radio buttons and checking their selection state

Starting URL: https://rahulshettyacademy.com/AutomationPractice/

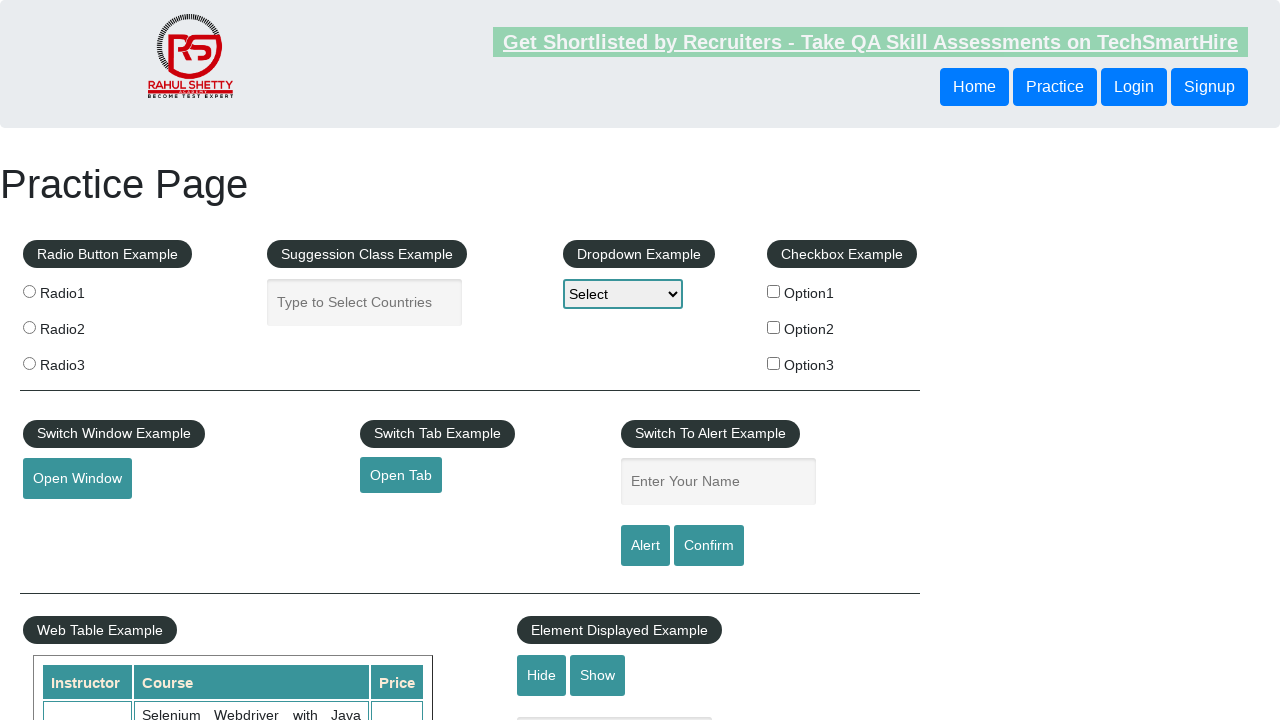

Clicked radio button 1 at (29, 291) on input[value='radio1']
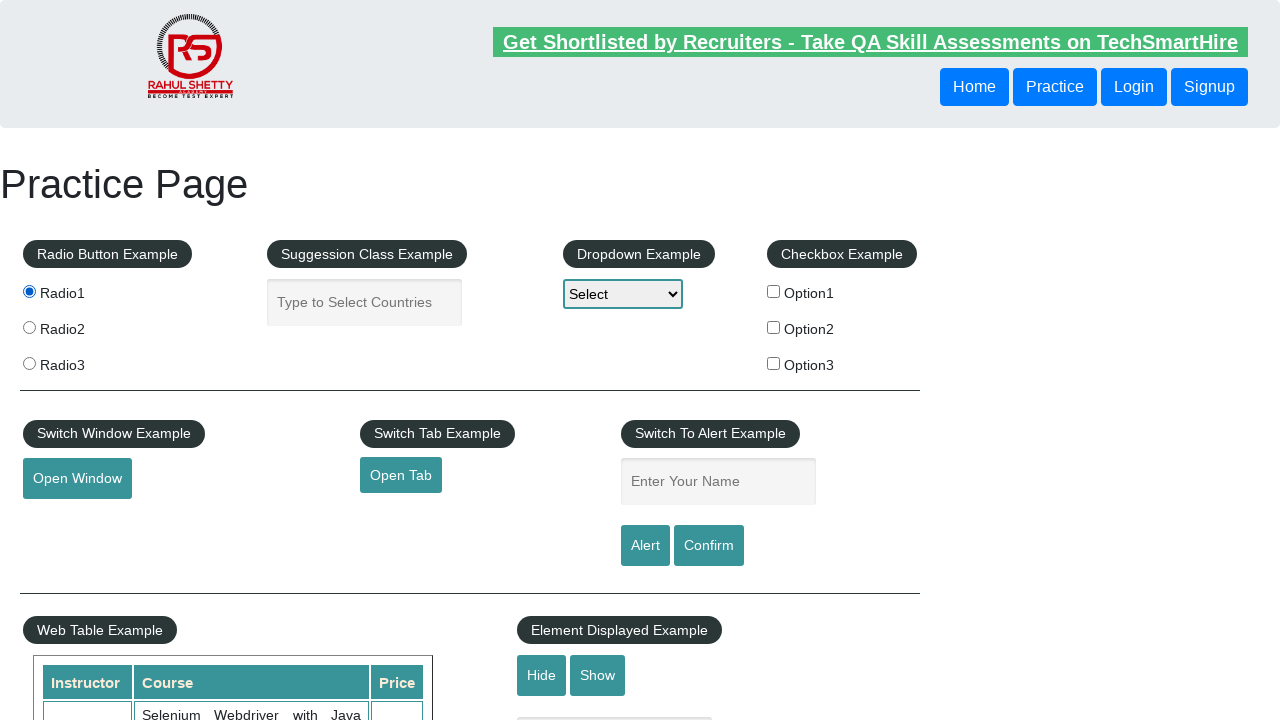

Verified radio button 3 selection state: False
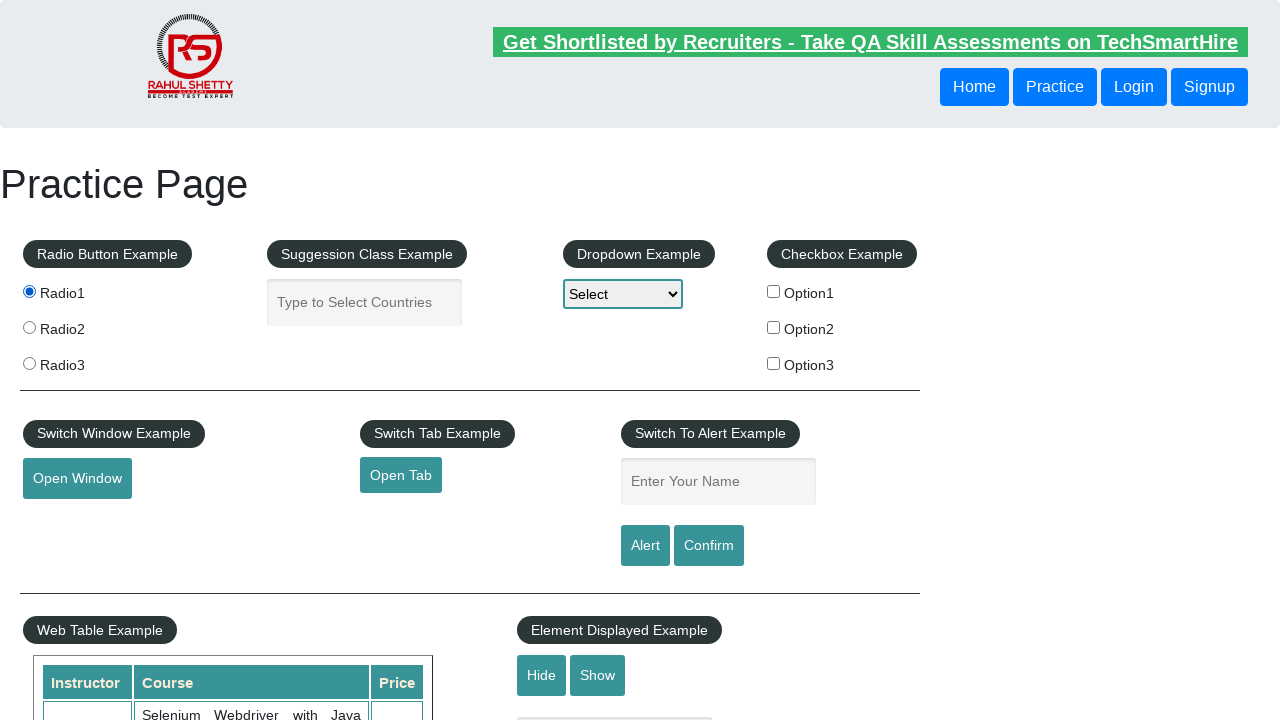

Clicked radio button 2 at (29, 327) on input[value='radio2']
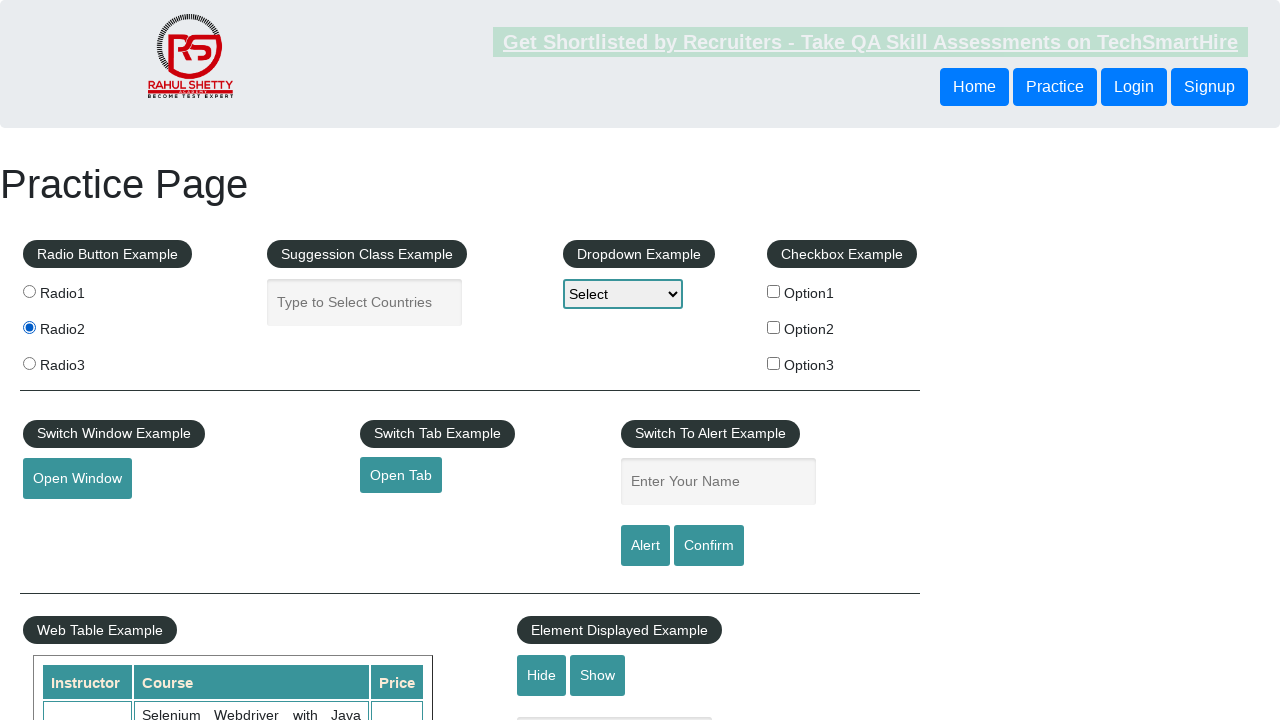

Waited 1 second for page to reflect changes
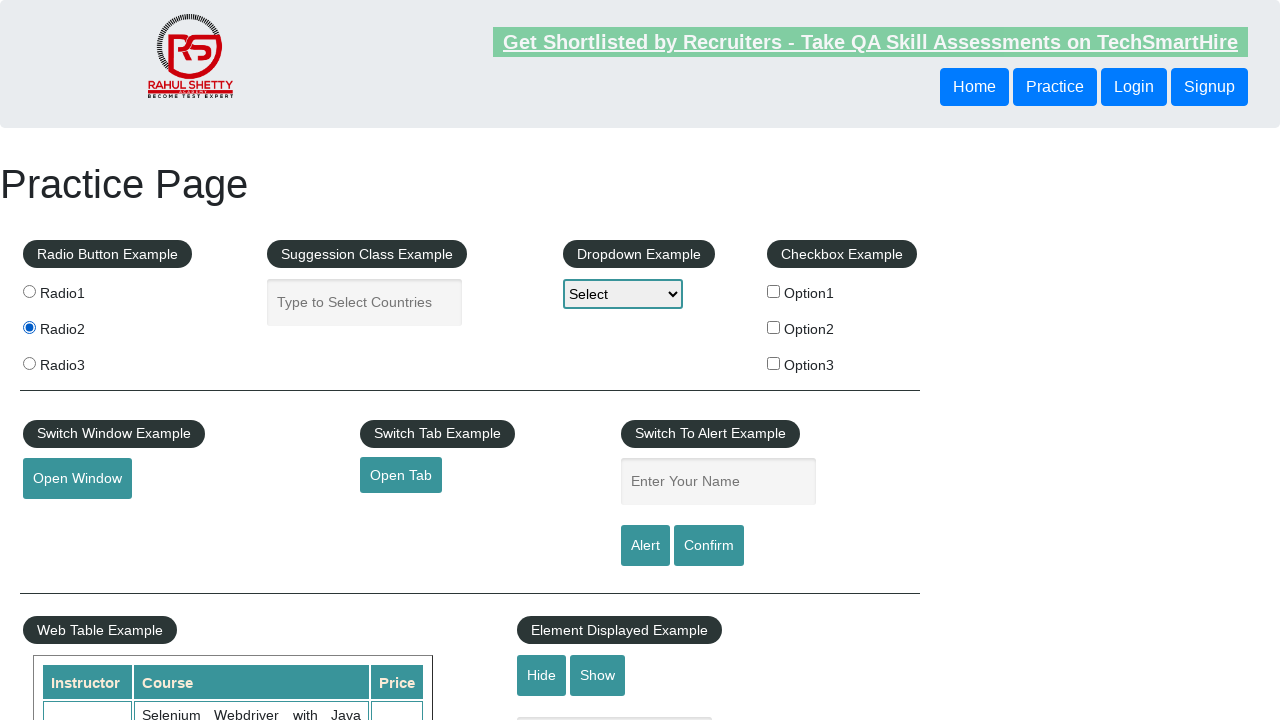

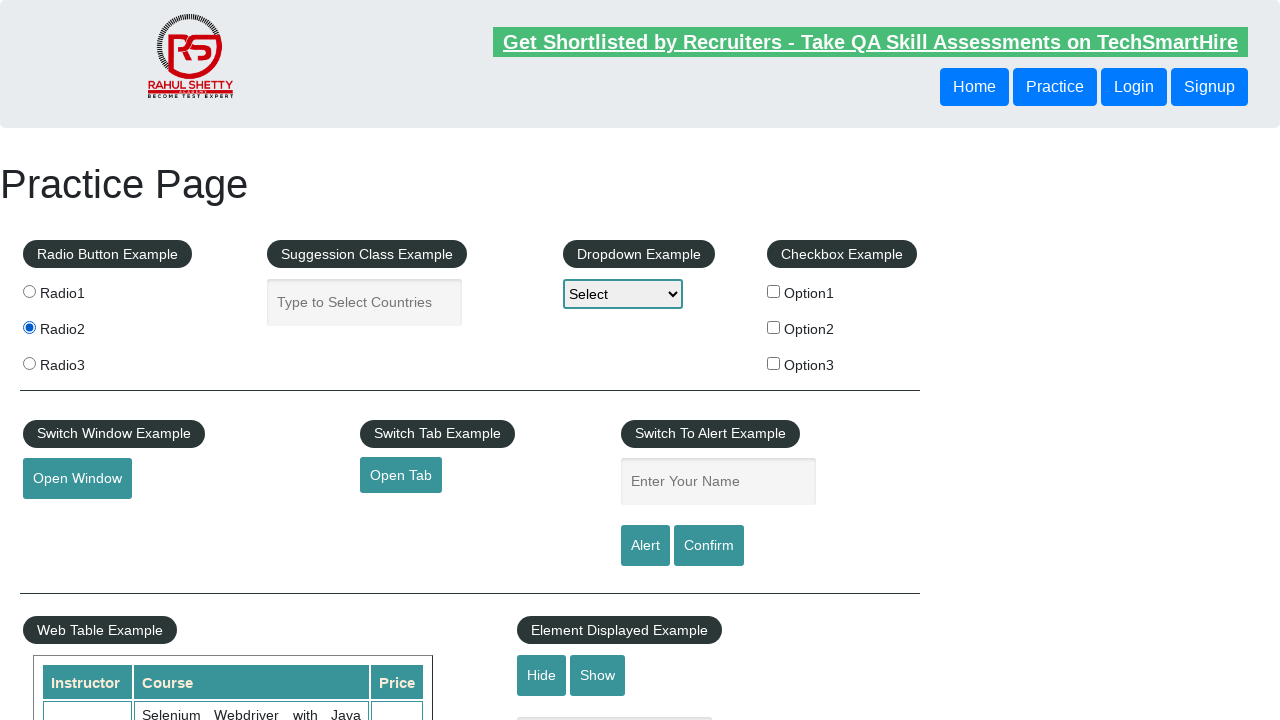